Tests multiple window handling by opening a new tab, switching to it, and navigating to a different page

Starting URL: https://rahulshettyacademy.com/angularpractice/

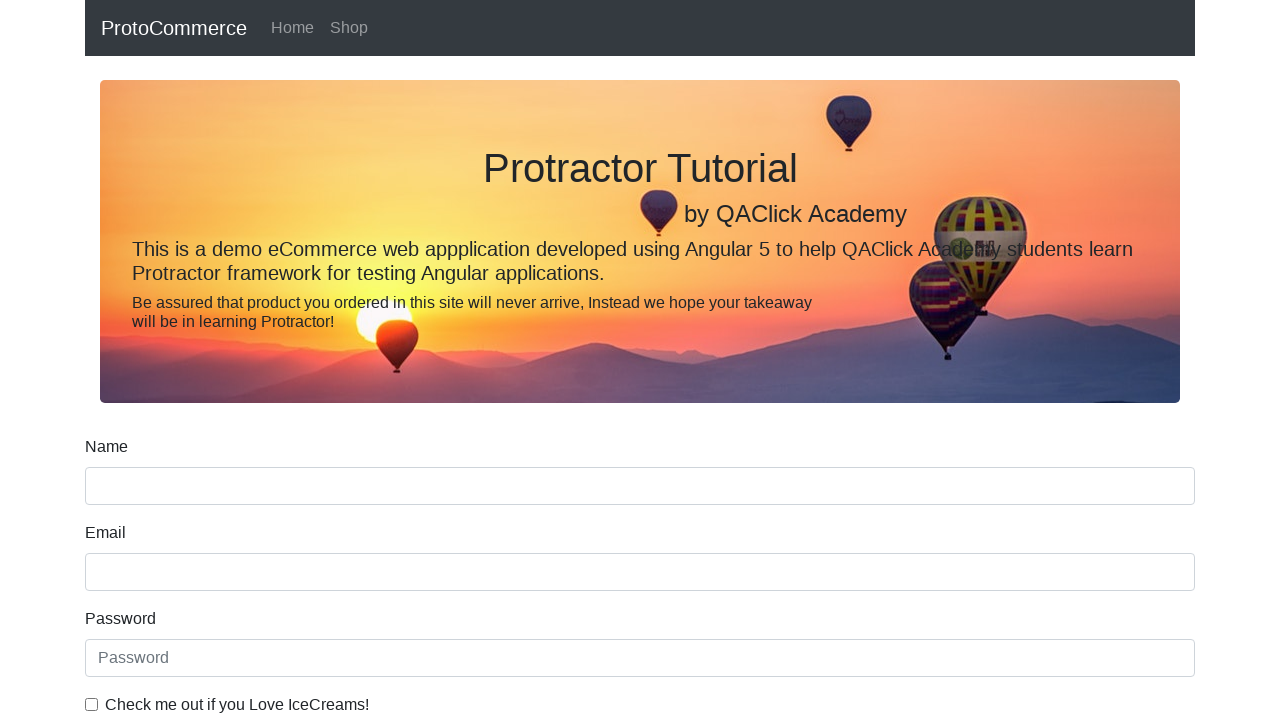

Opened a new tab
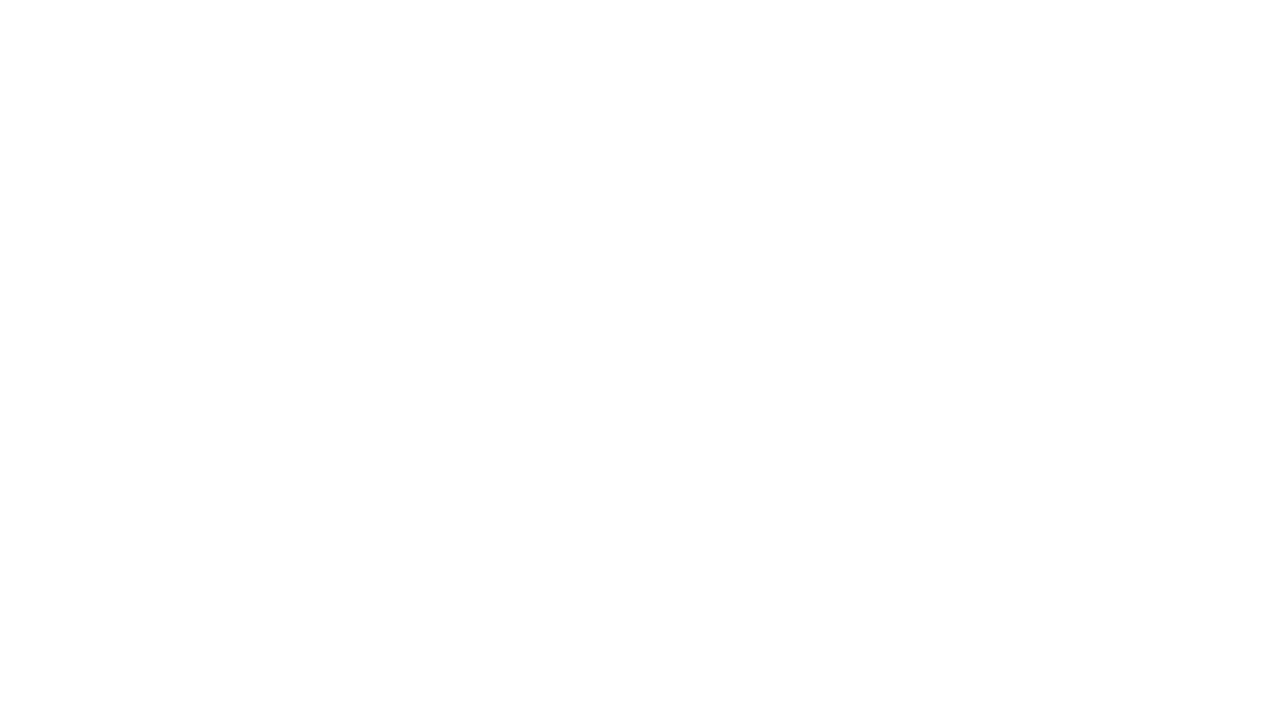

Navigated to https://rahulshettyacademy.com/ in new tab
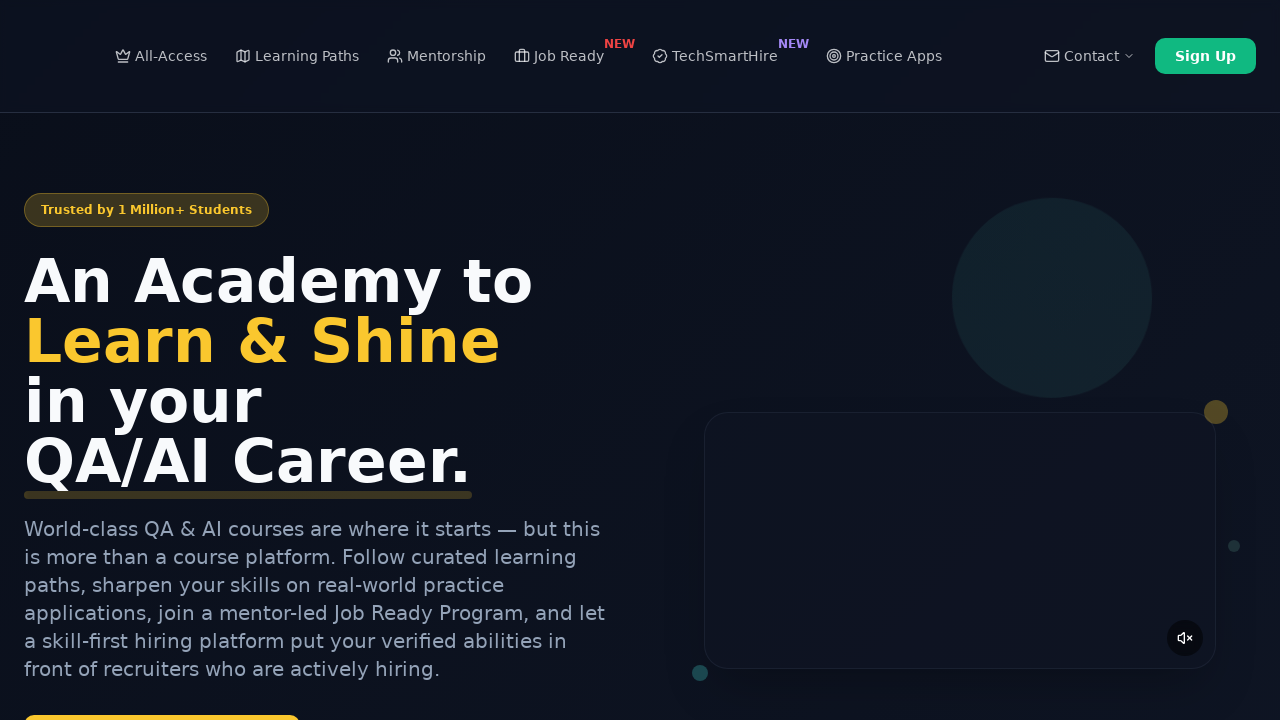

Course links loaded in new tab
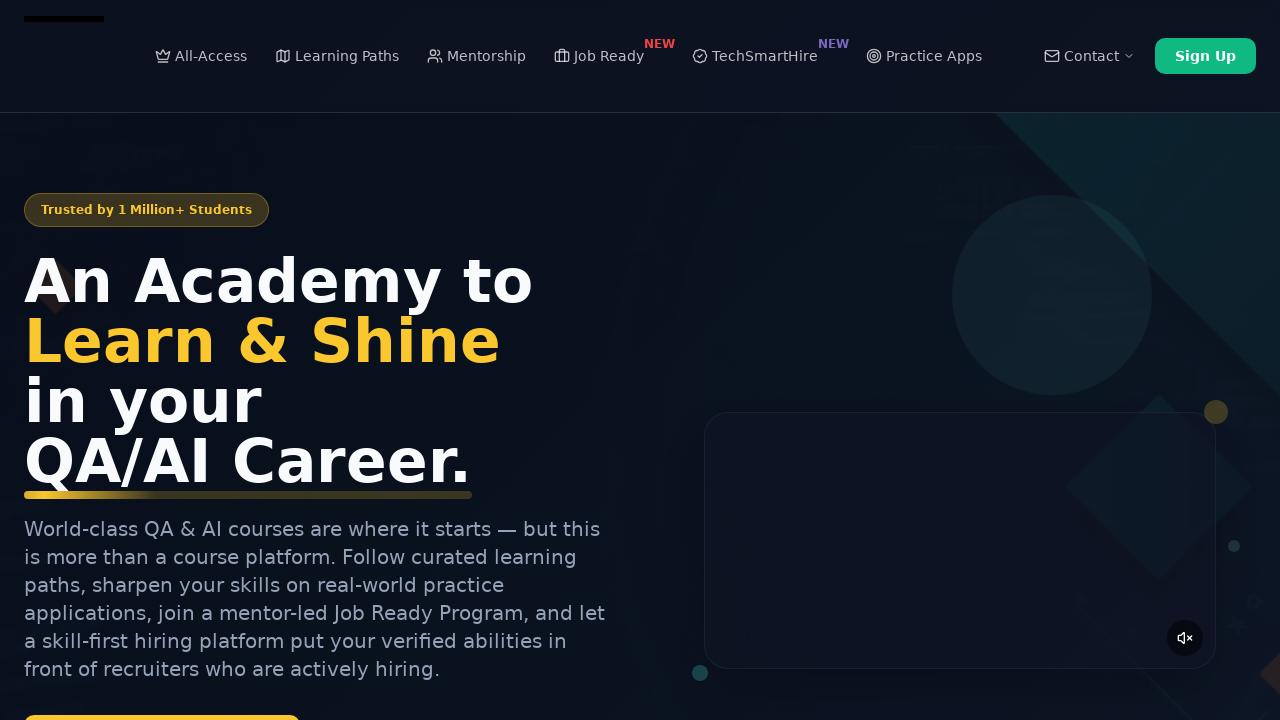

Switched back to original tab
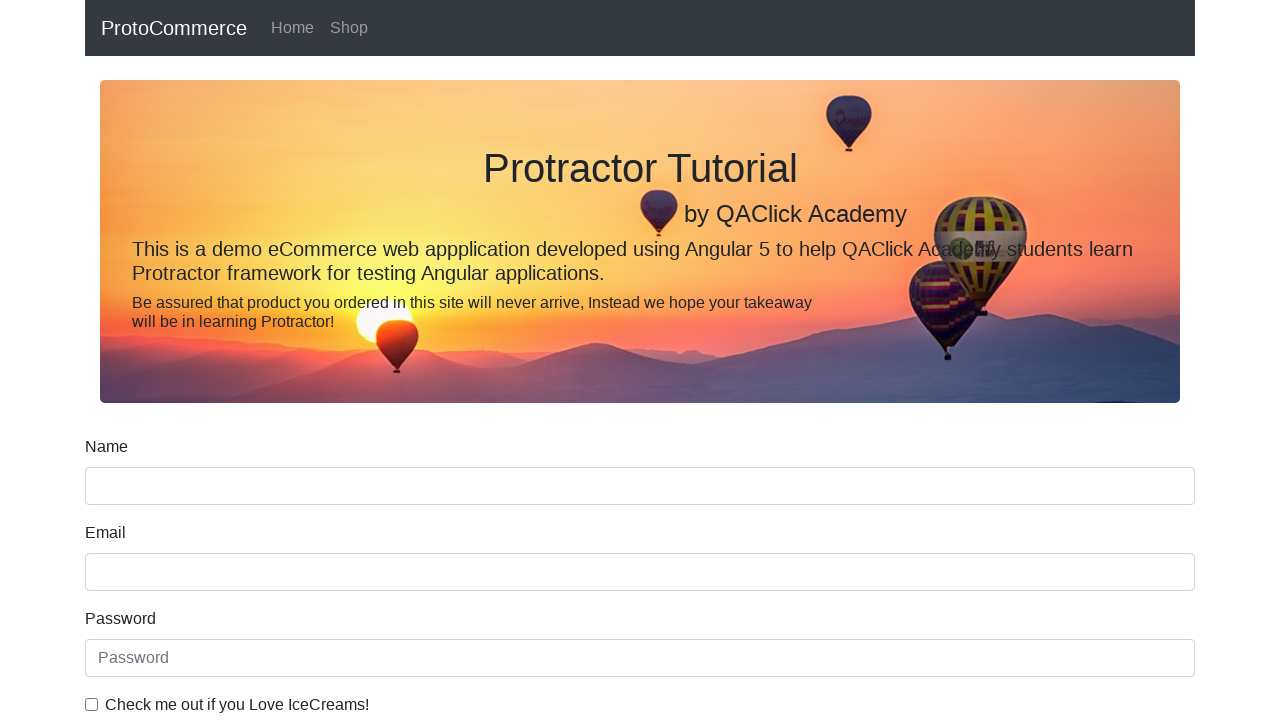

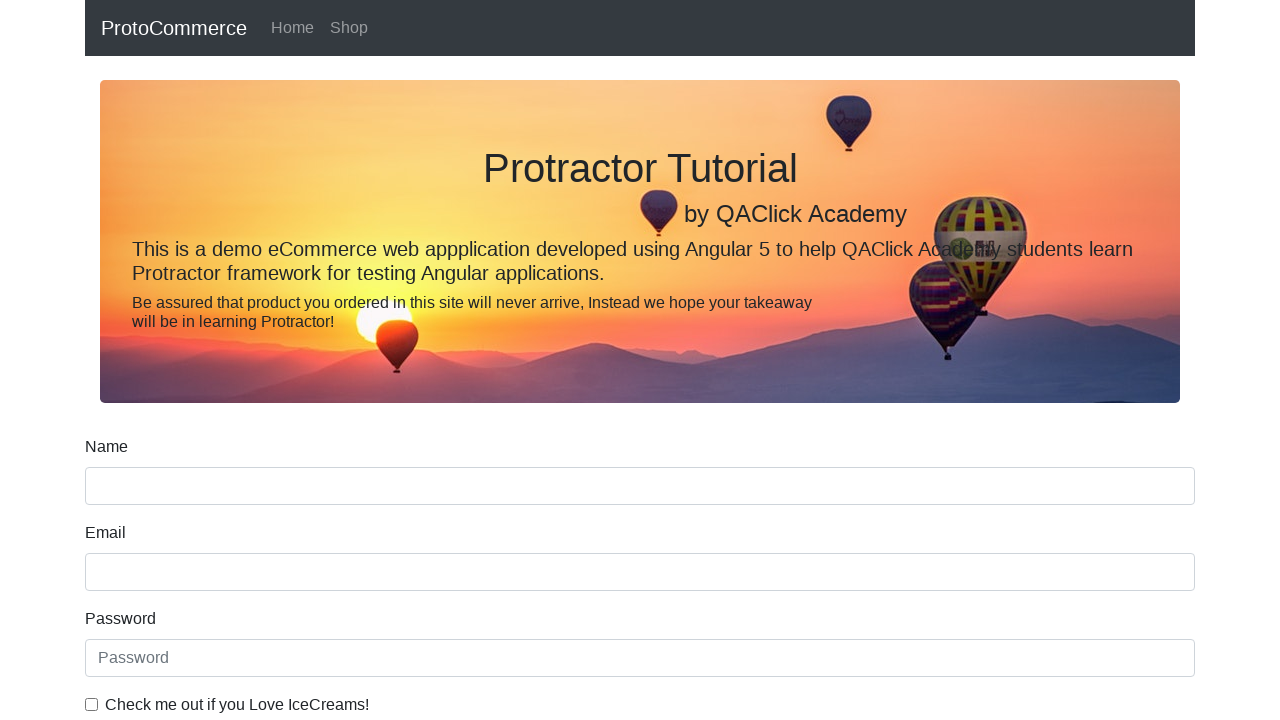